Solves a mathematical puzzle by extracting a value from an image element's attribute, calculating a mathematical function, and submitting the result through a form with checkbox and radio button selections

Starting URL: http://suninjuly.github.io/get_attribute.html

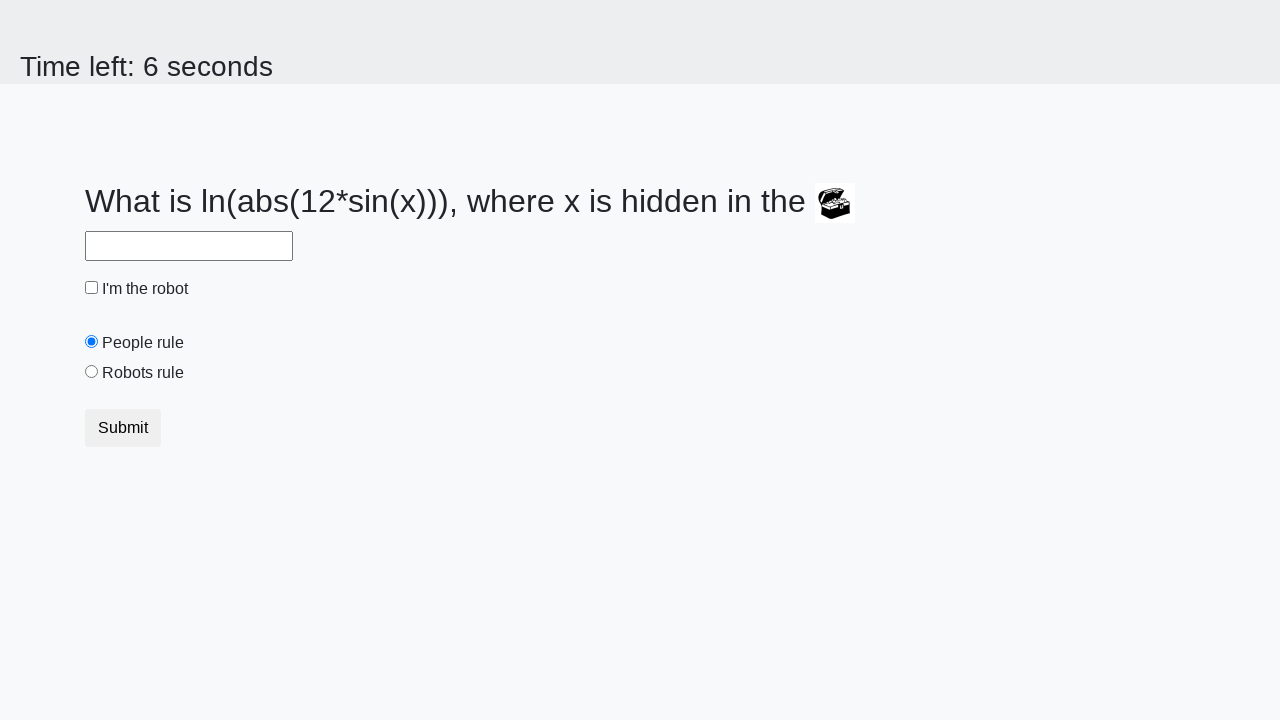

Located treasure element with ID 'treasure'
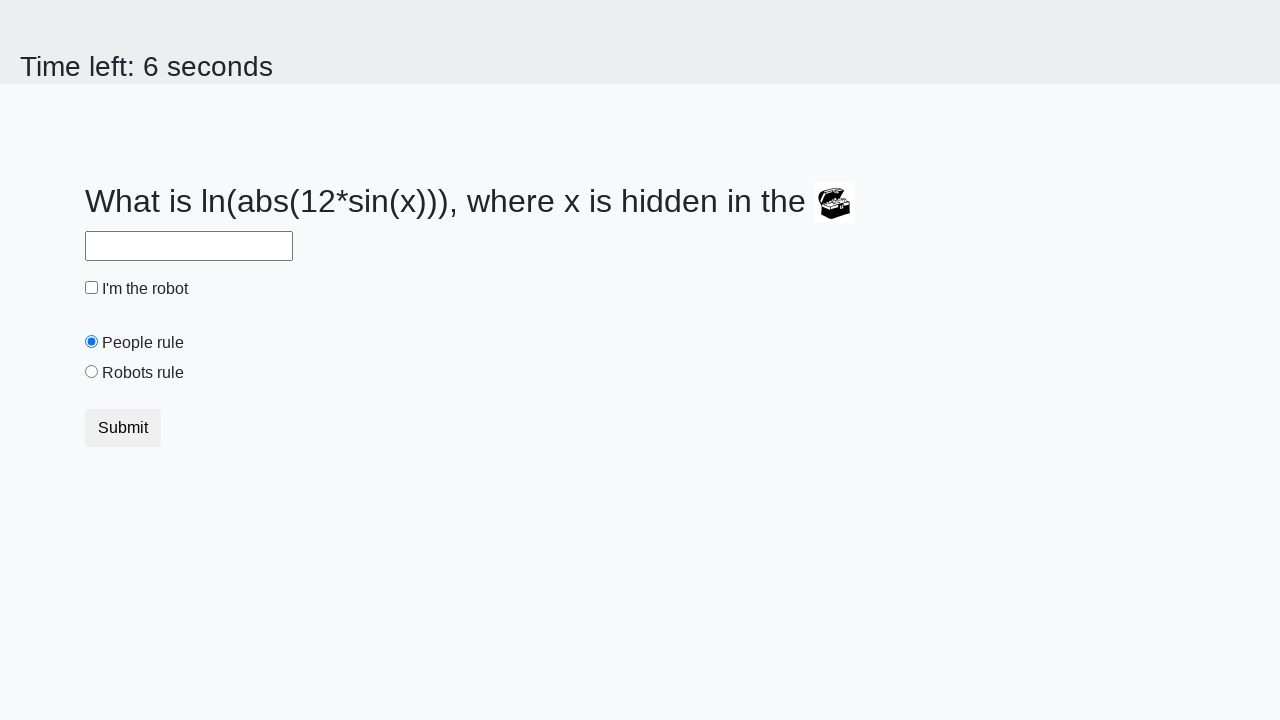

Extracted 'valuex' attribute from treasure element
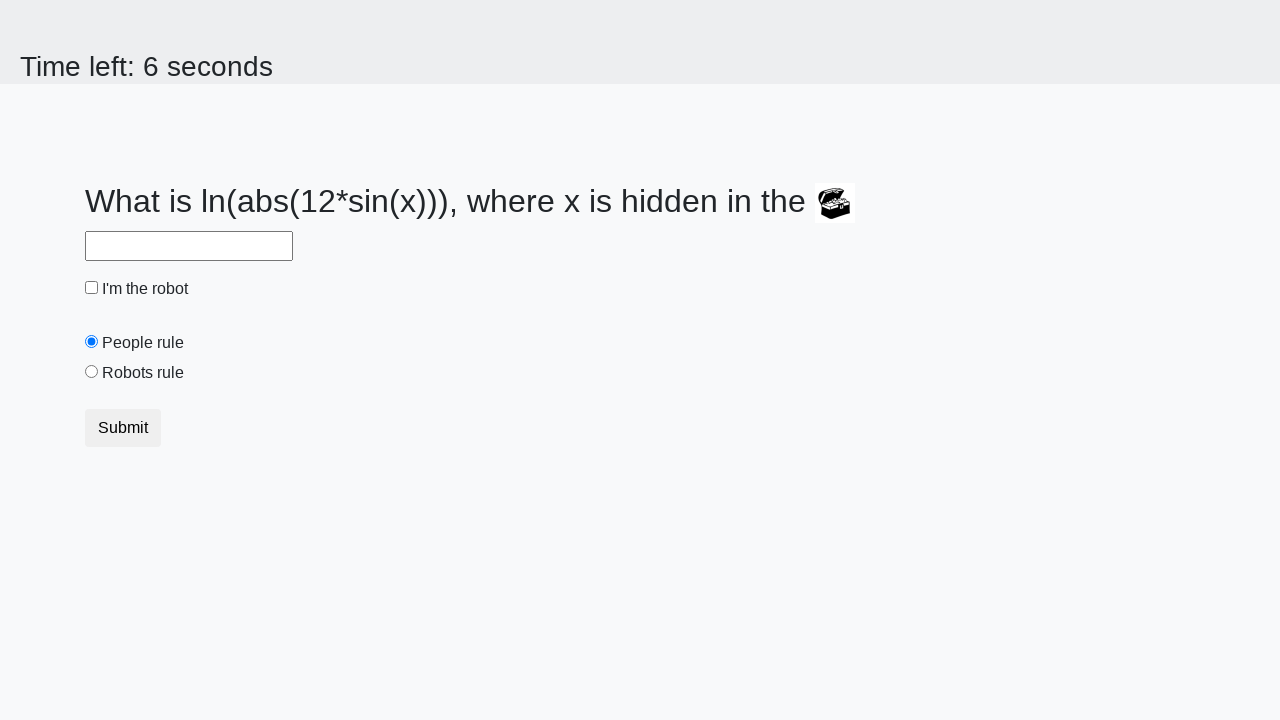

Converted valuex to integer: 949
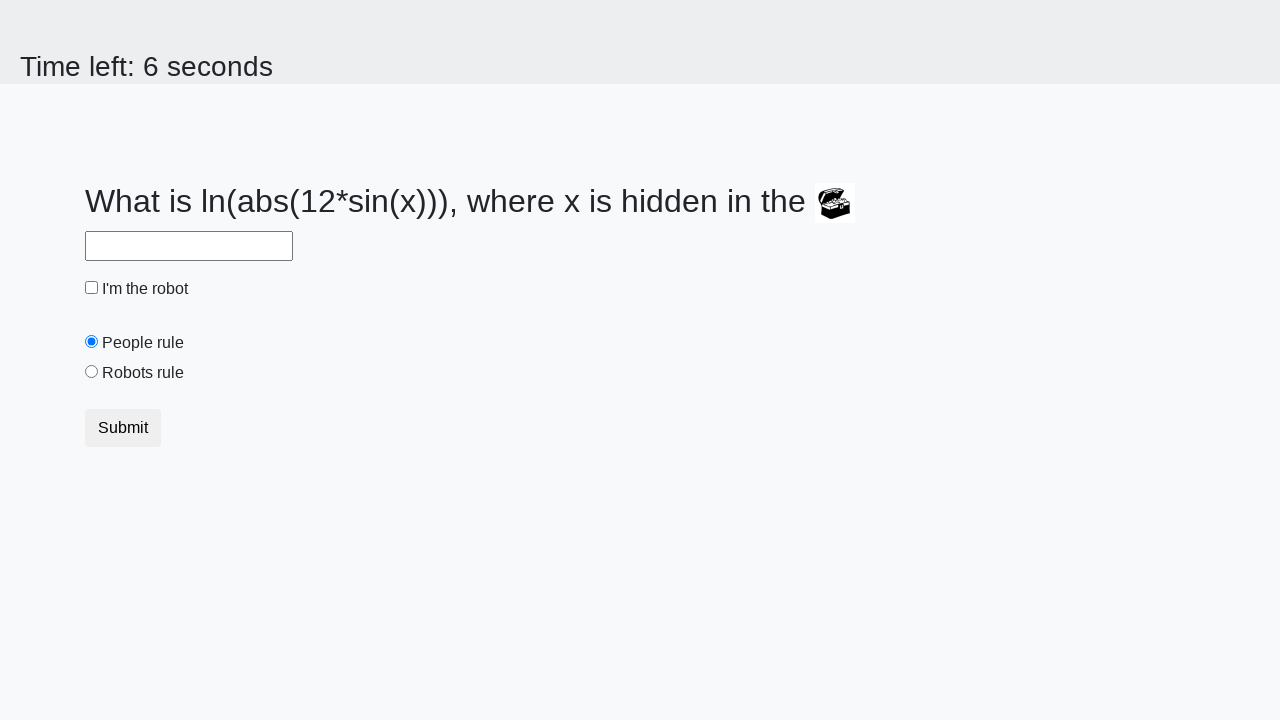

Calculated mathematical function result: 1.0441529622183405
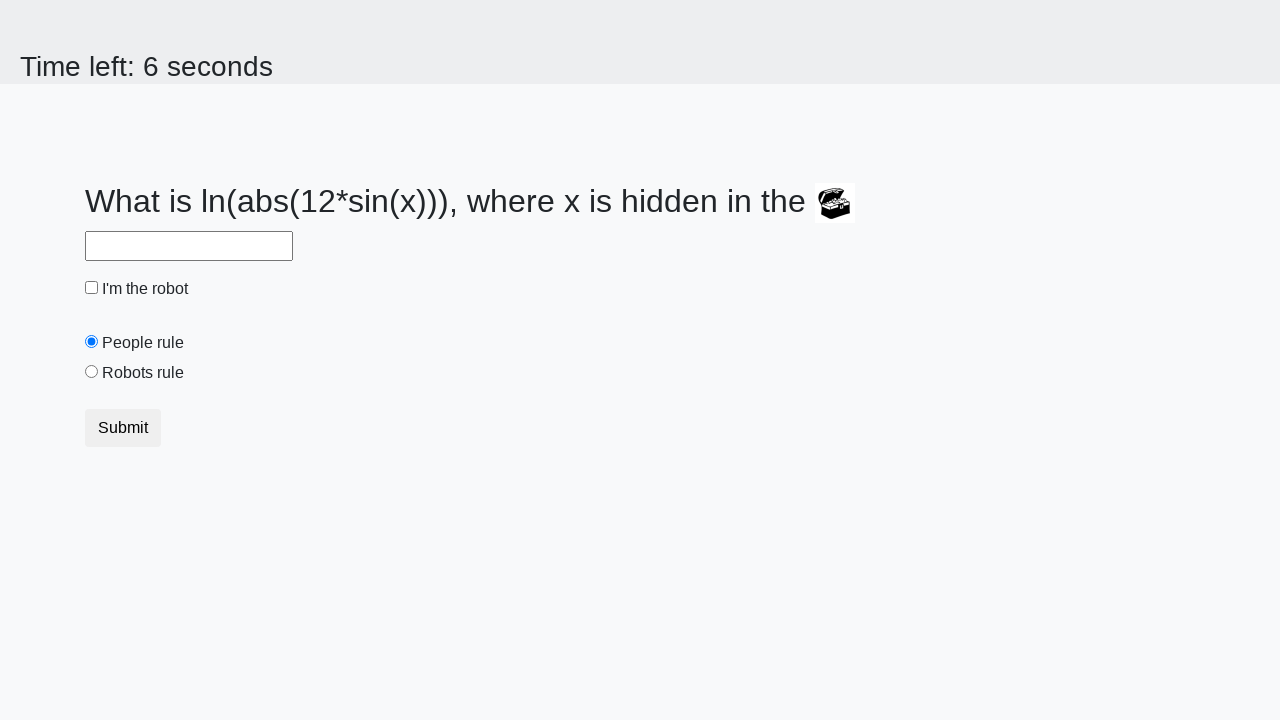

Filled answer field with calculated result on #answer
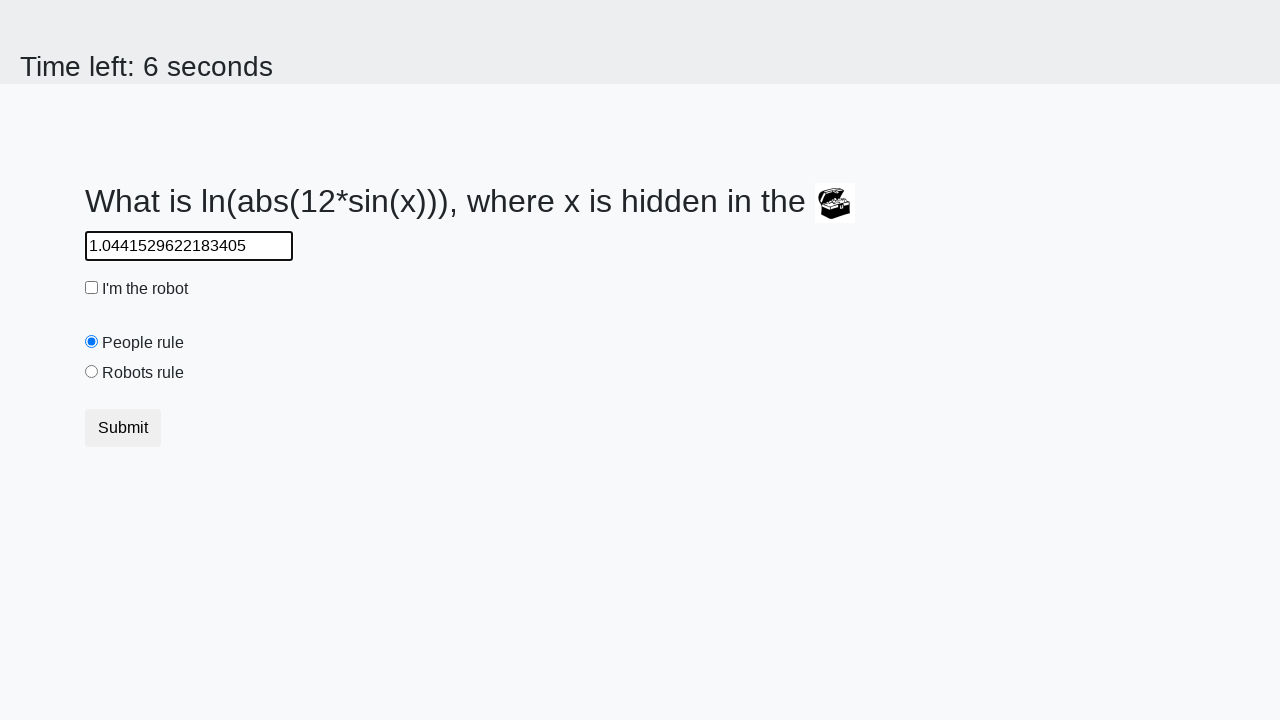

Checked the robot checkbox at (92, 288) on #robotCheckbox
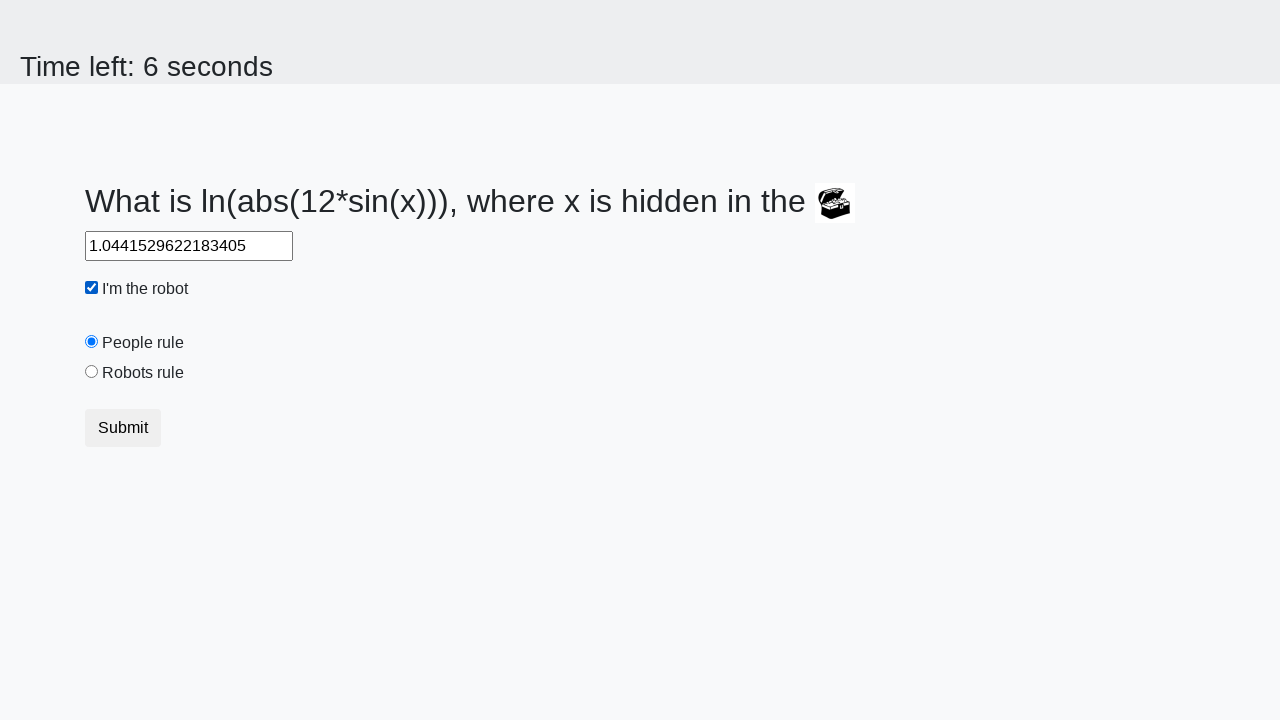

Selected the robots rule radio button at (92, 372) on #robotsRule
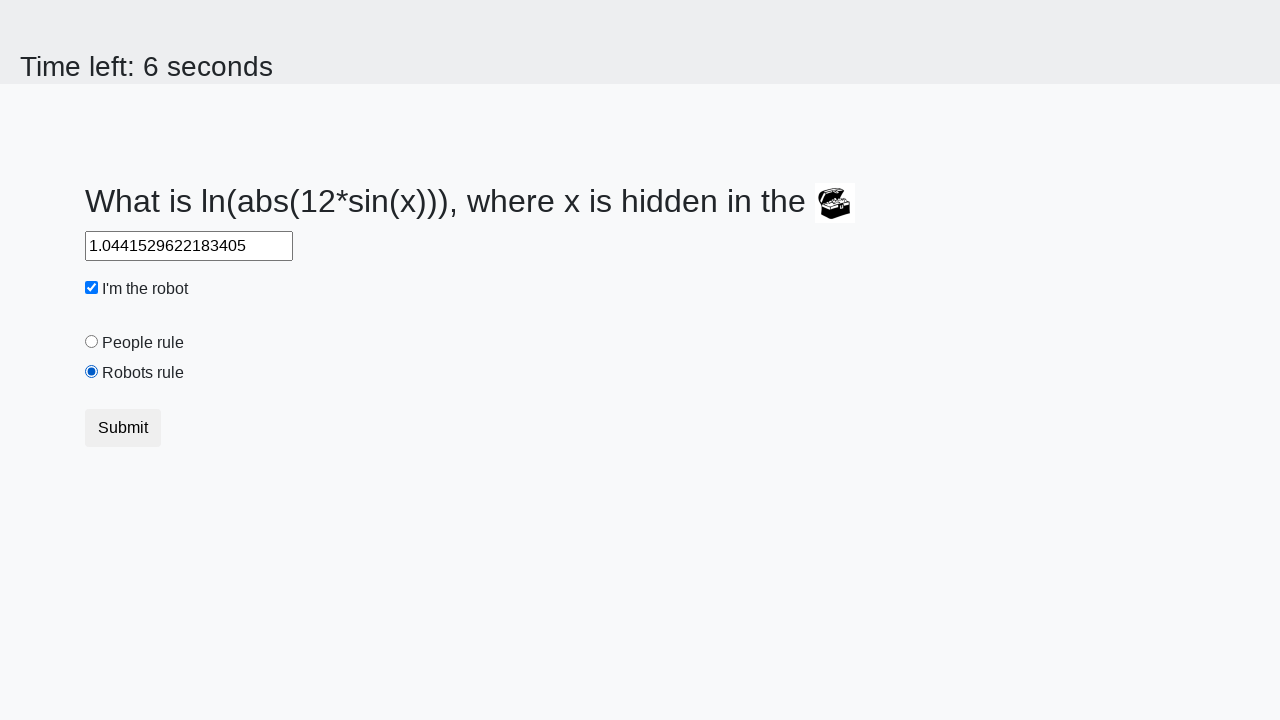

Clicked submit button to submit form at (123, 428) on .btn
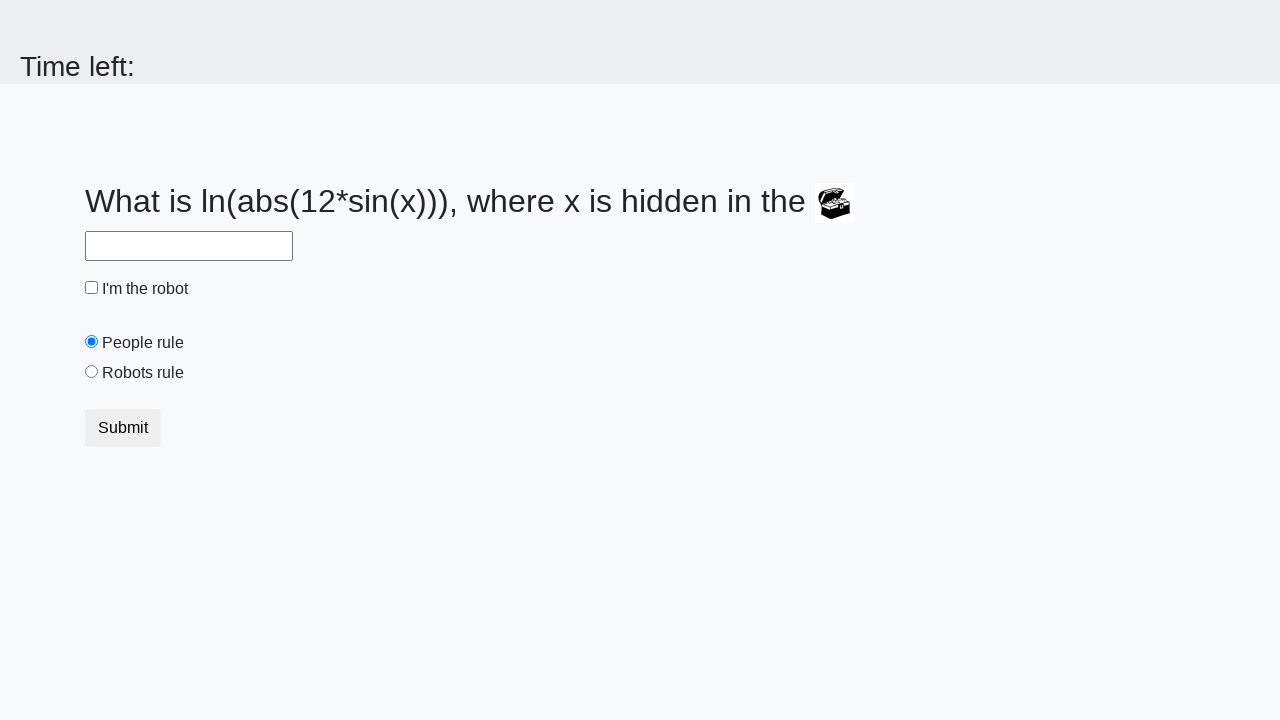

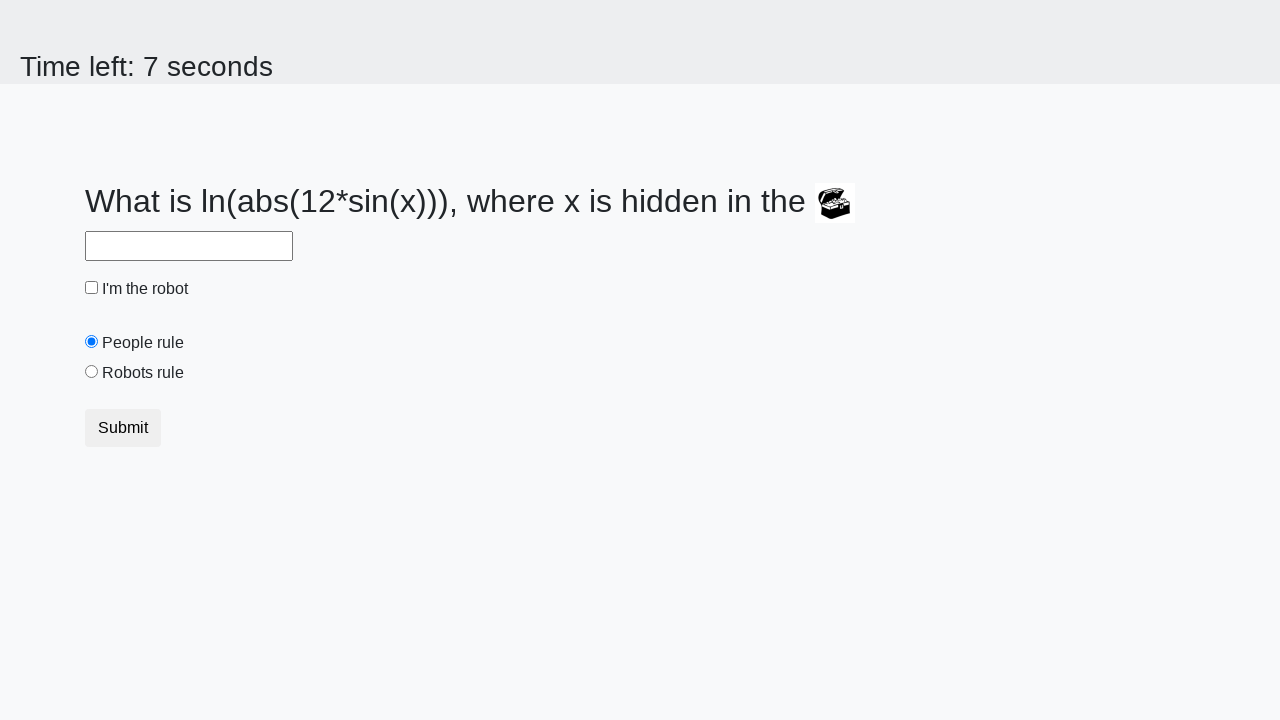